Tests a text box form submission by filling in full name, email, current address, and permanent address fields, then submitting and verifying the output displays the entered name.

Starting URL: https://demoqa.com/text-box

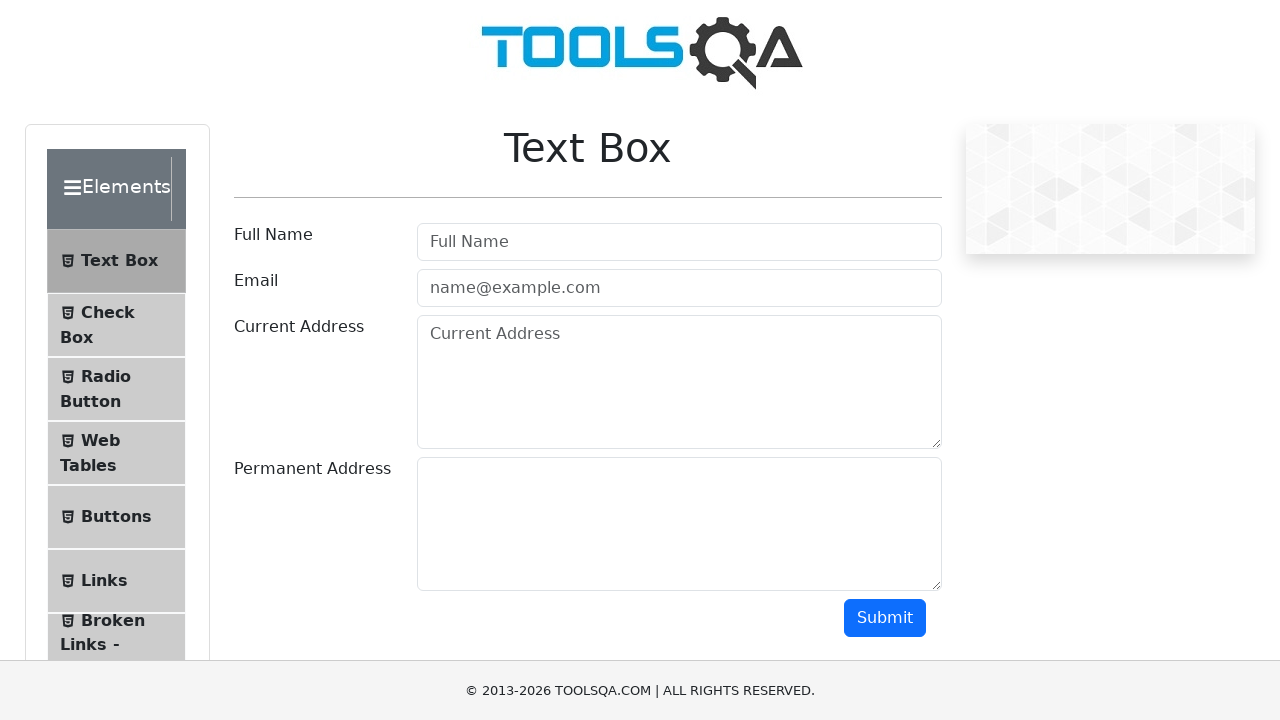

Filled full name field with 'UPEX Galaxy' on #userName
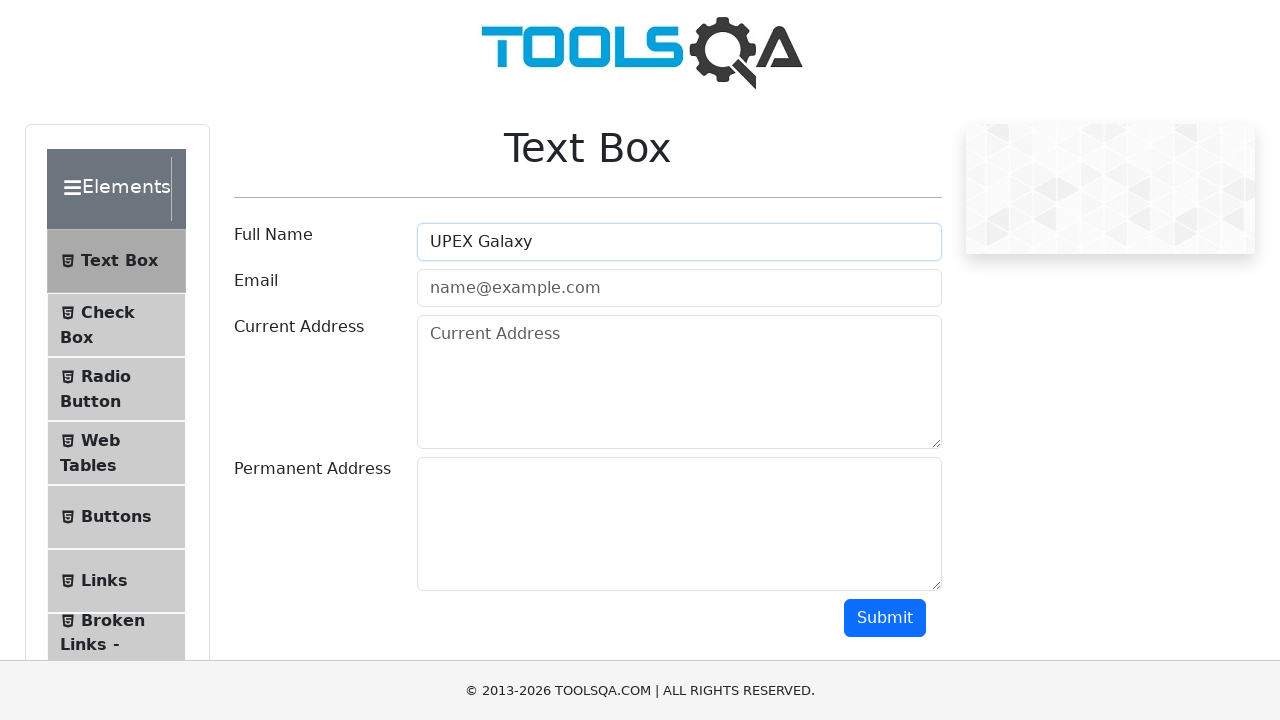

Filled email field with 'upexgalaxy@upex.com' on #userEmail
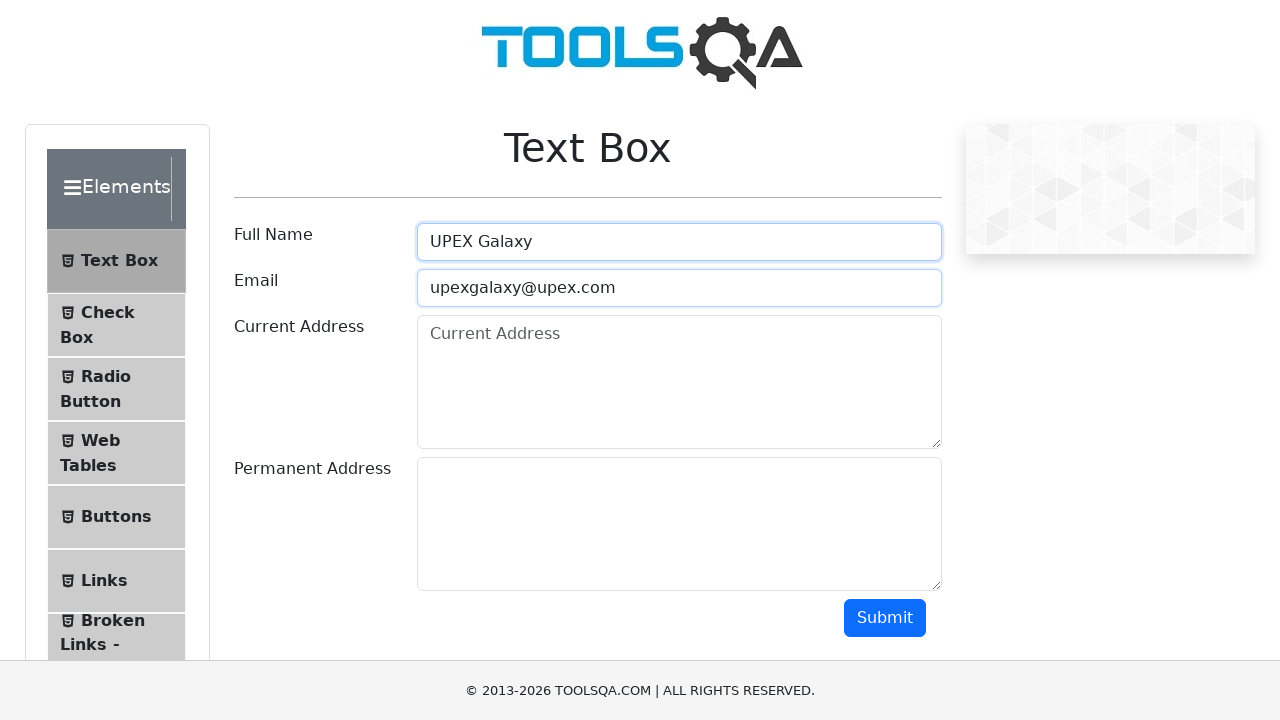

Filled current address field with 'Chicago' on #currentAddress
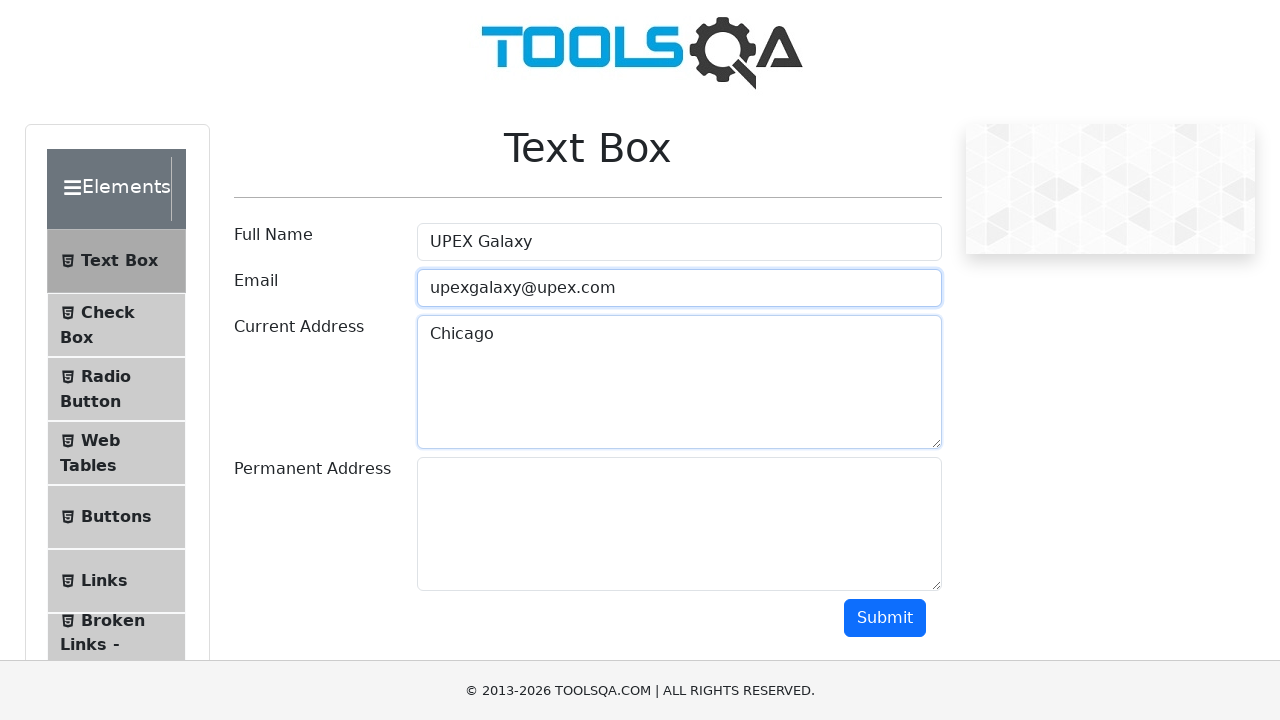

Filled permanent address field with 'U.S.A' on #permanentAddress
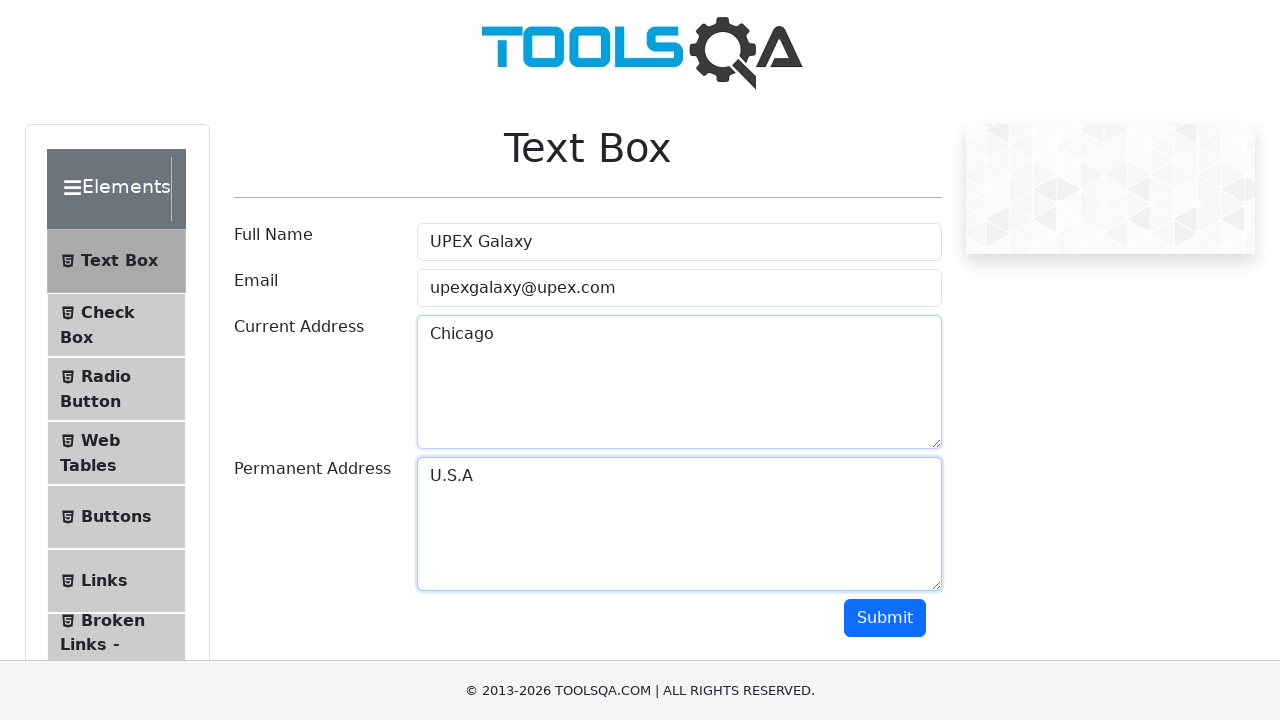

Clicked submit button to submit the form at (885, 618) on #submit
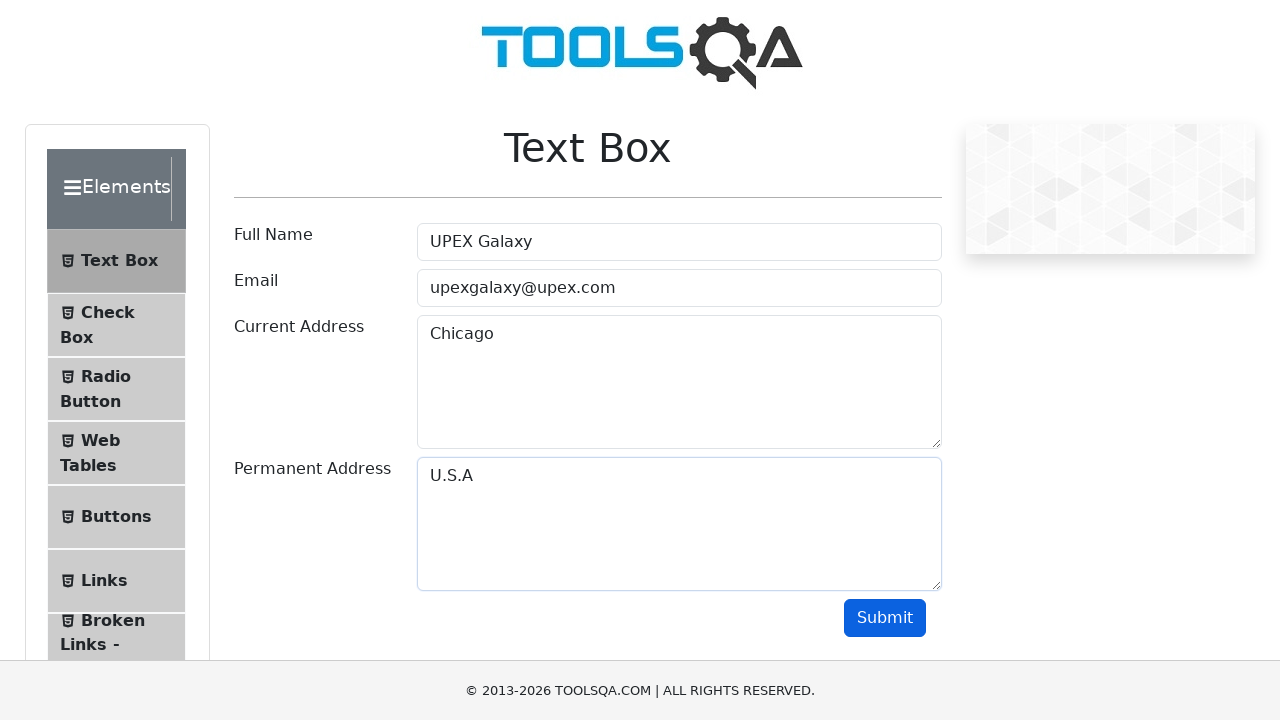

Waited for output to appear
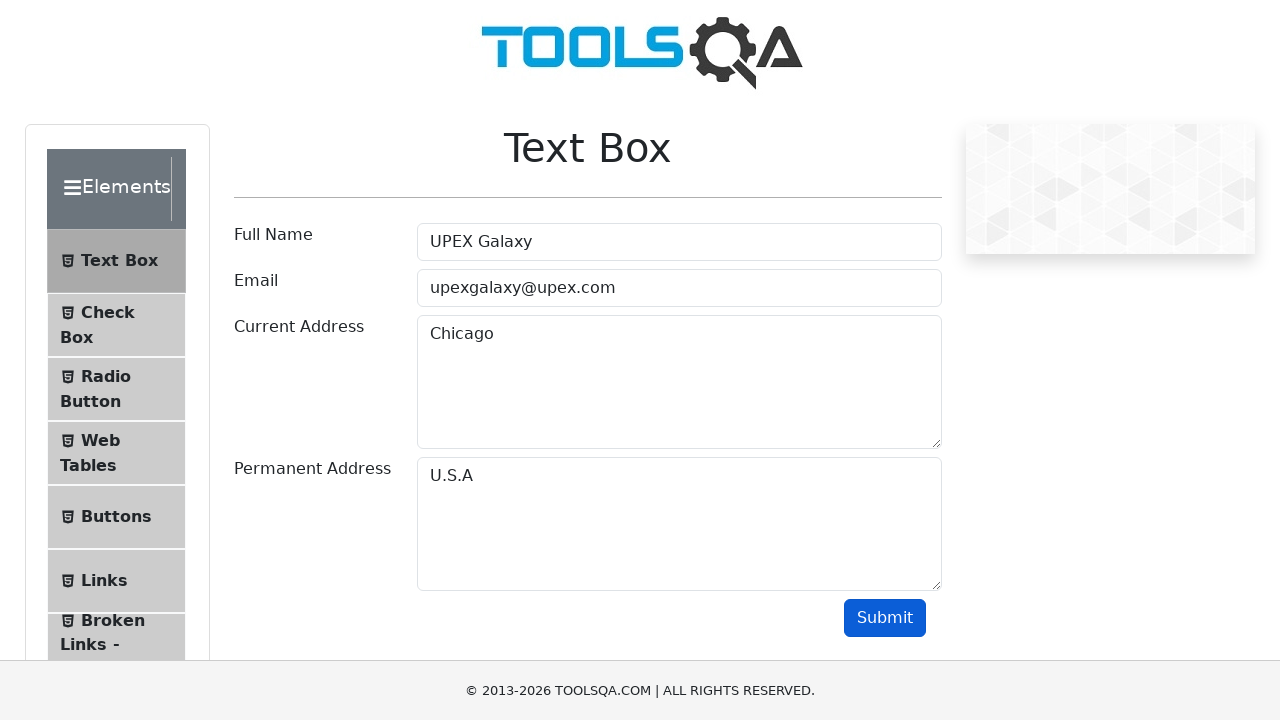

Retrieved output text from form submission
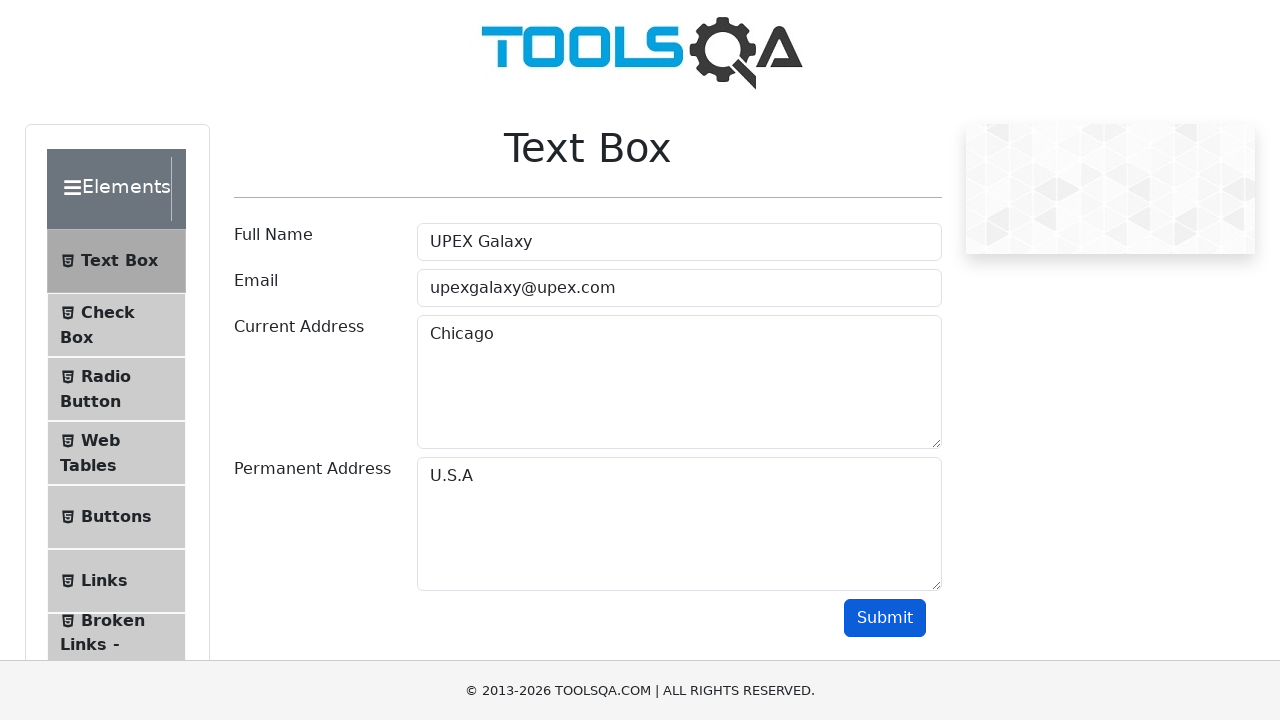

Verified output displays 'Name:UPEX Galaxy' as expected
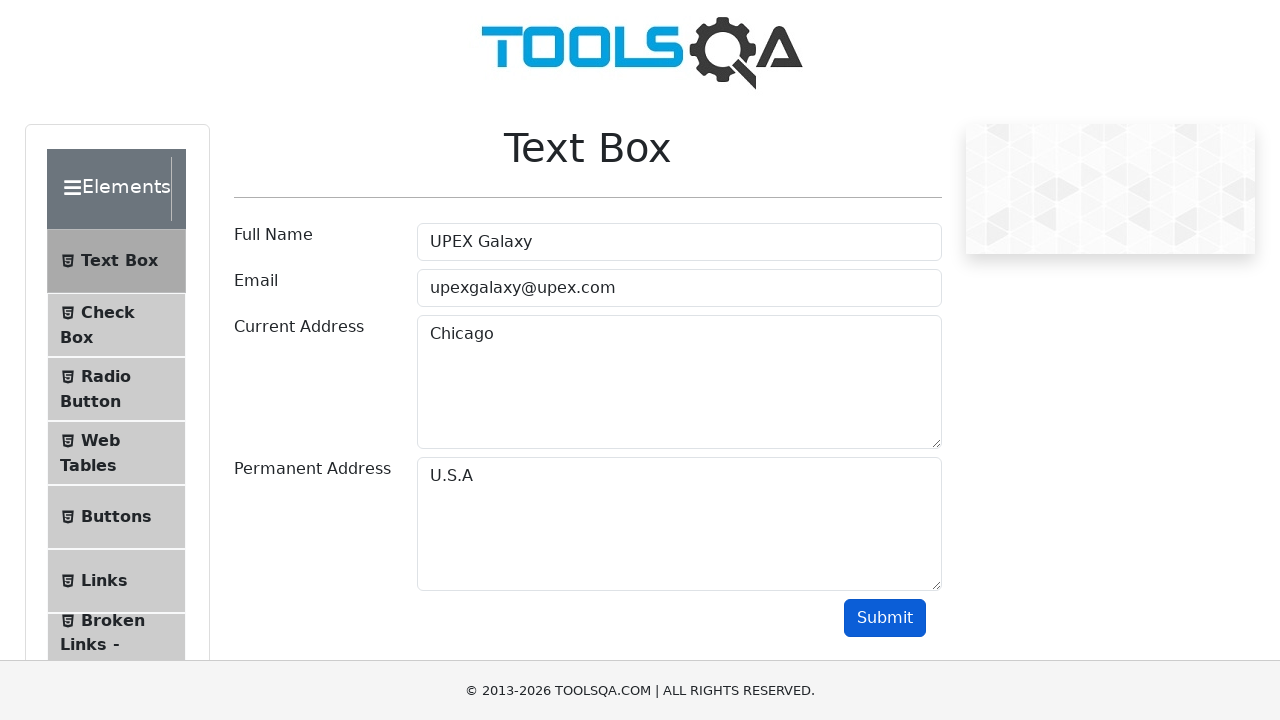

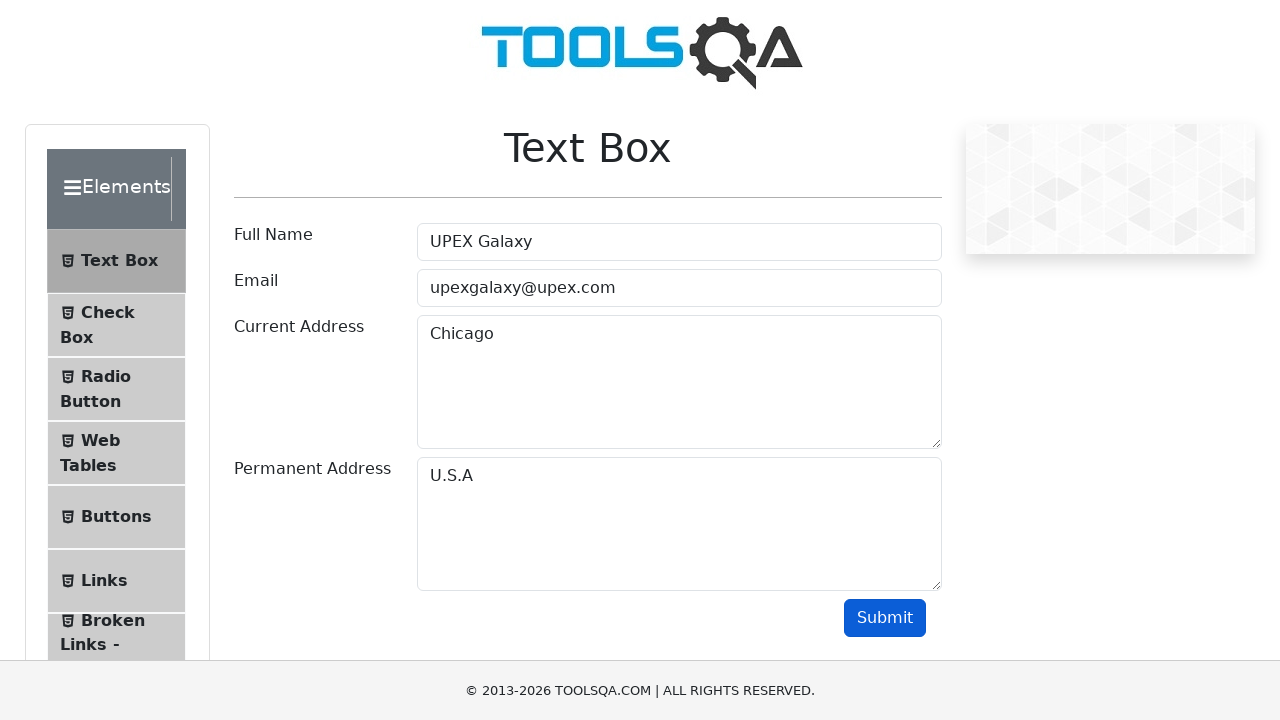